Navigates to Finviz stock news page and verifies the news table loads with headlines

Starting URL: https://finviz.com/news.ashx?v=3

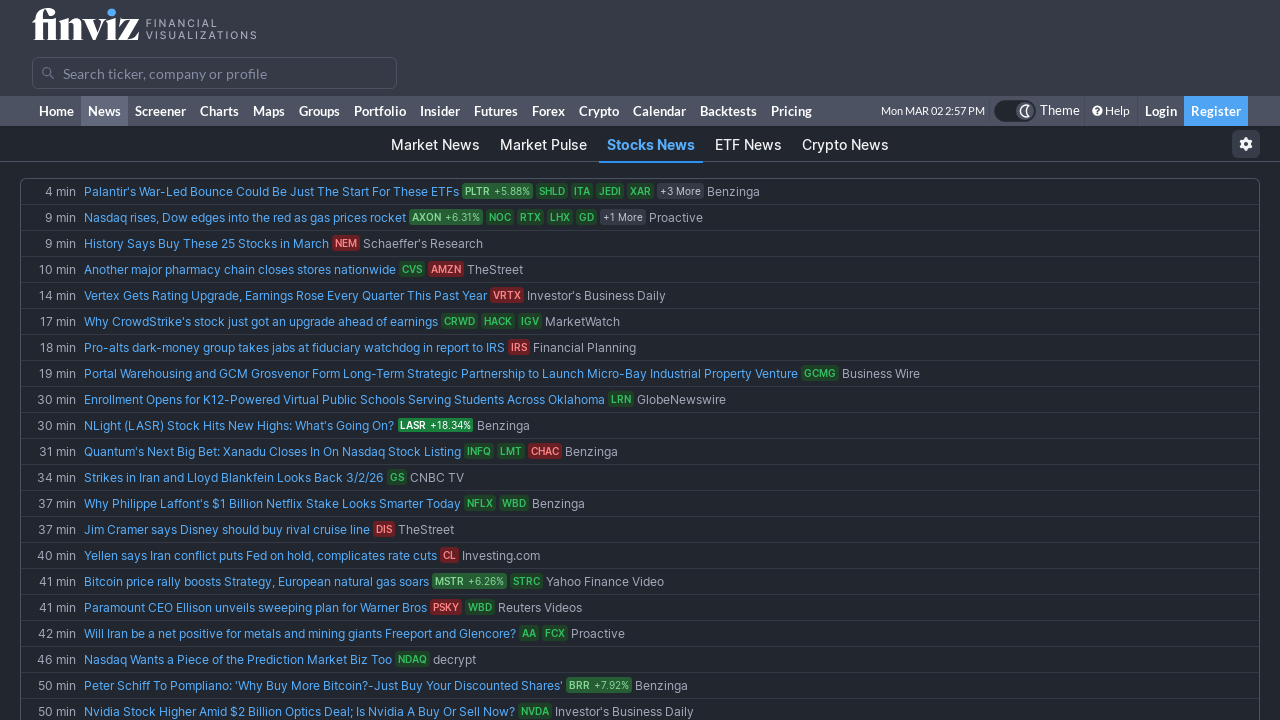

Navigated to Finviz stock news page
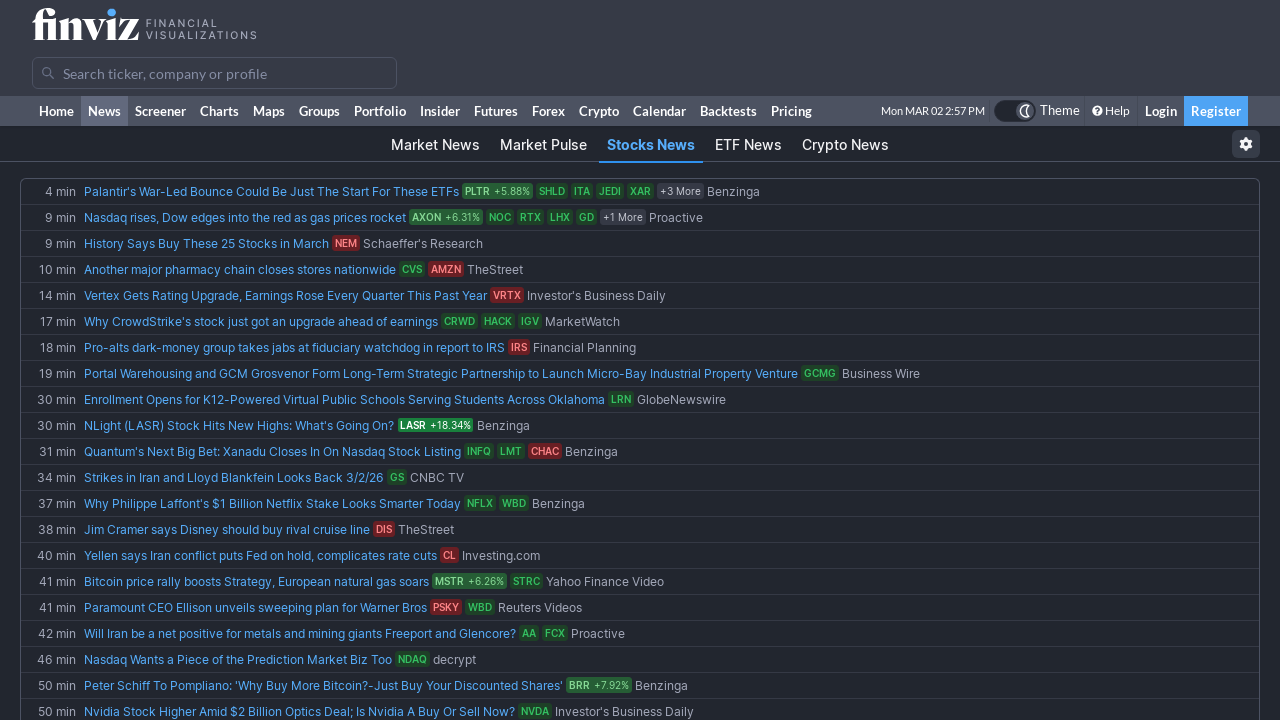

News table loaded with rows visible
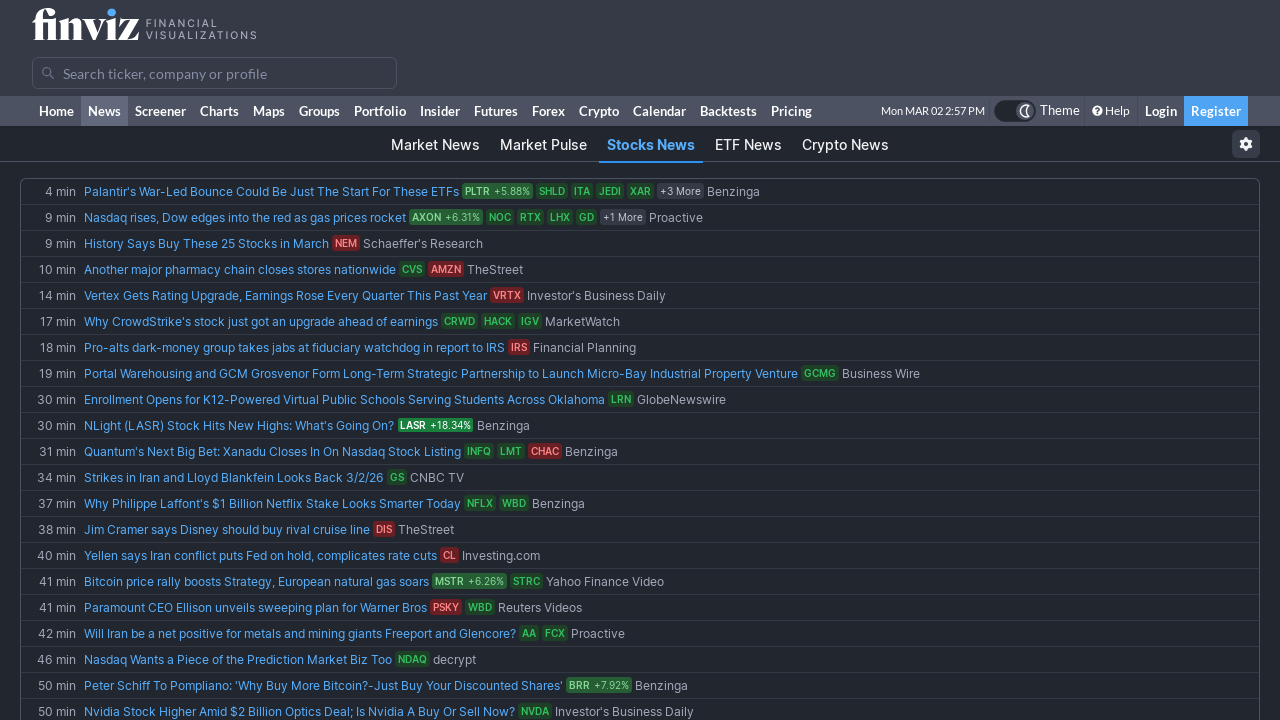

Located news rows in the table
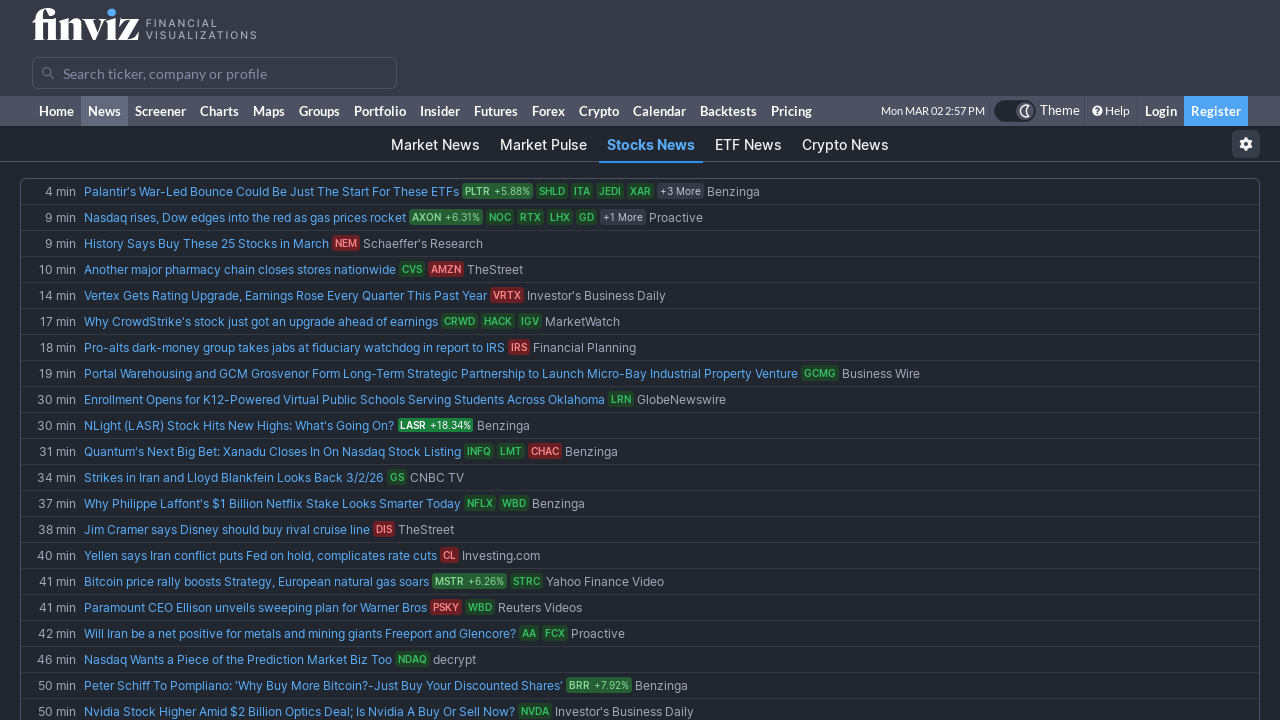

First news row is visible, verifying table loaded with headlines
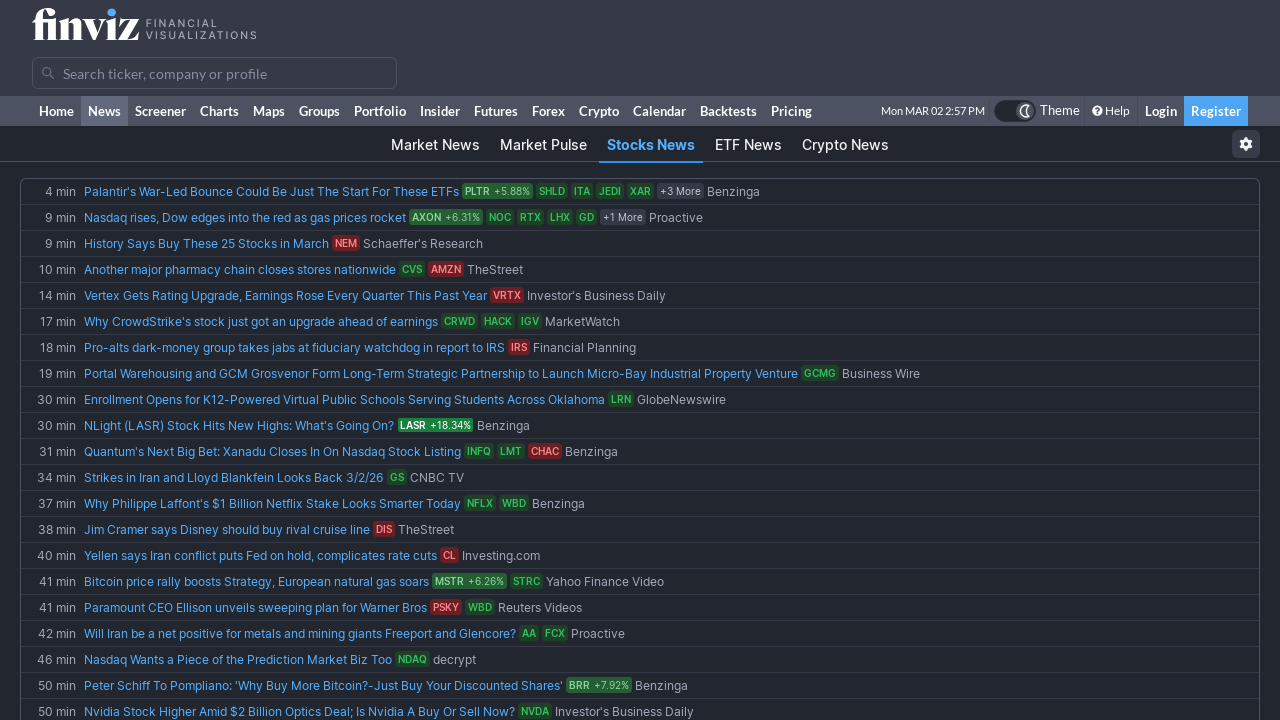

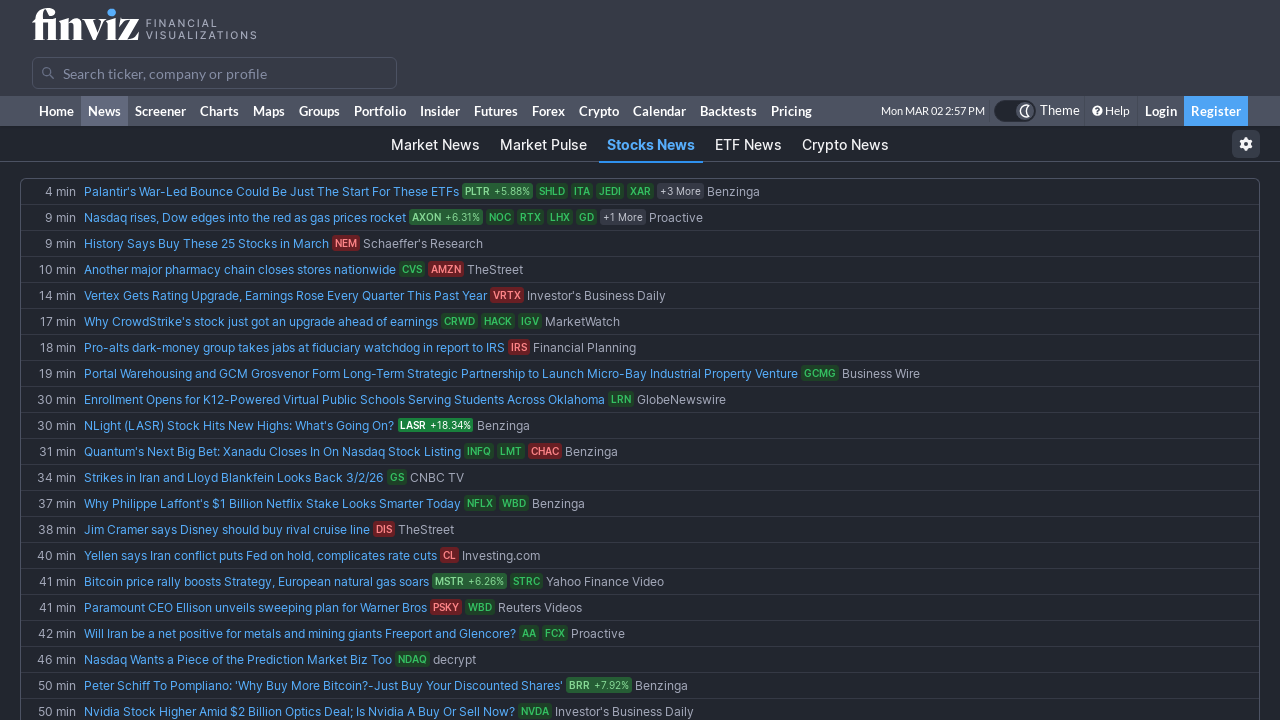